Tests dynamic table functionality by expanding the table data section, entering JSON data into a textbox, refreshing the table, and verifying the table displays the entered data correctly.

Starting URL: https://testpages.herokuapp.com/styled/tag/dynamic-table.html

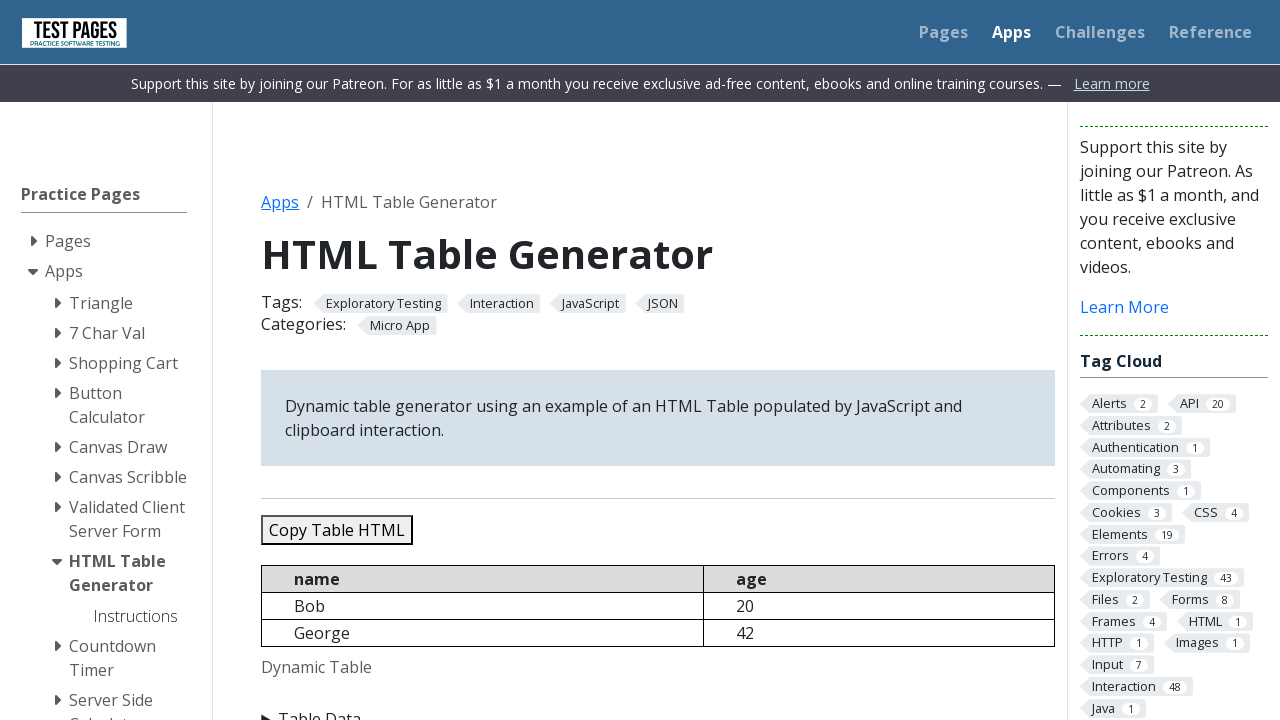

Clicked Table Data button to expand the section at (658, 708) on xpath=//summary[text()='Table Data']
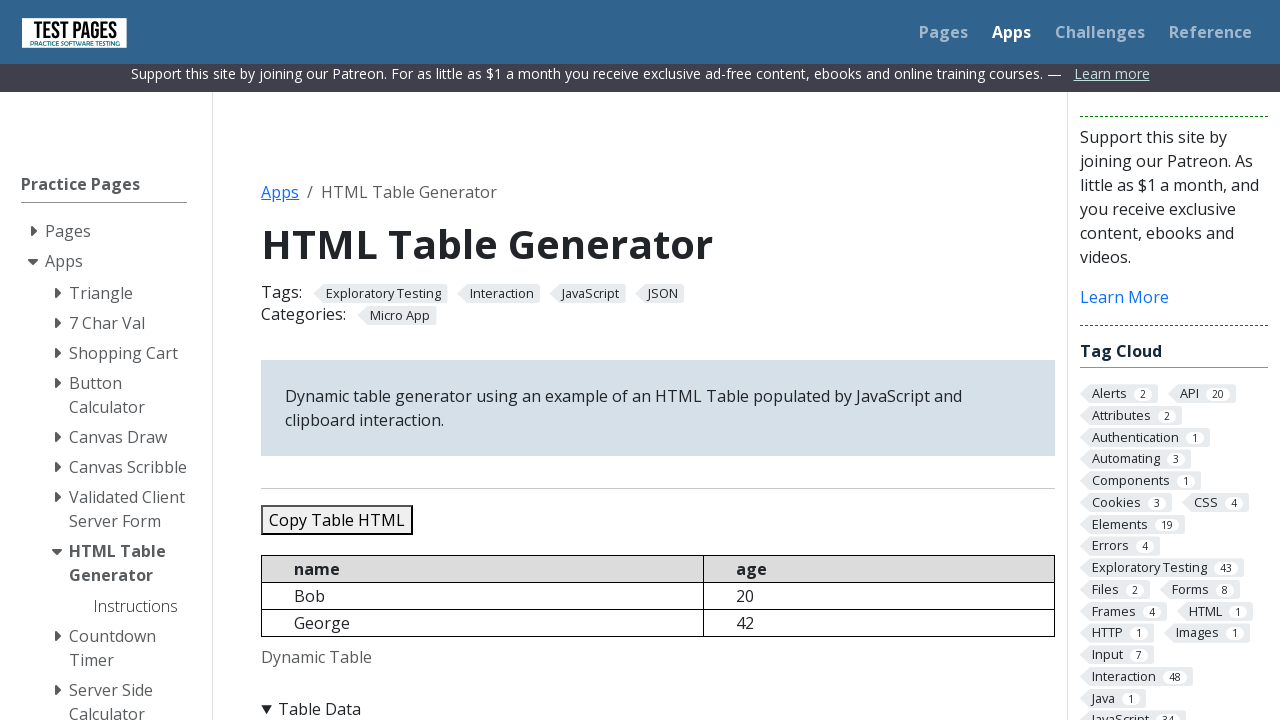

Cleared the JSON data textbox on #jsondata
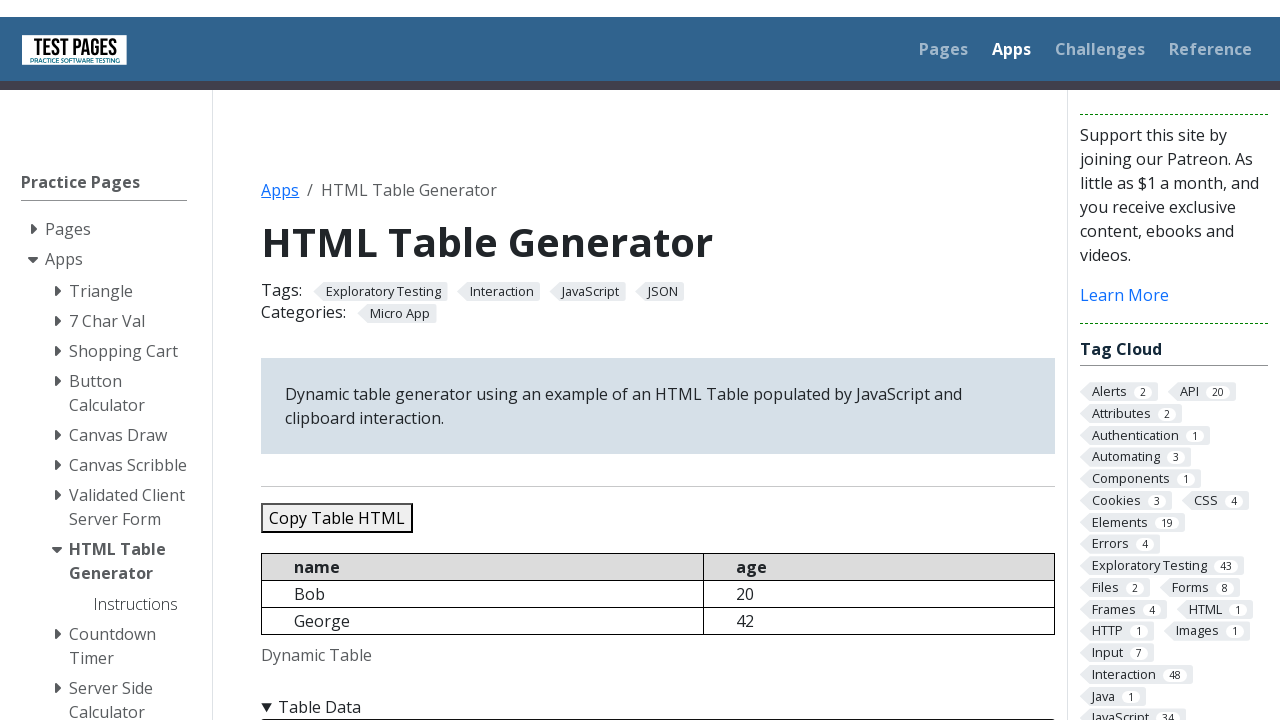

Entered JSON data with 5 records (Bob, George, Sara, Conor, Jennifer) into the textbox on #jsondata
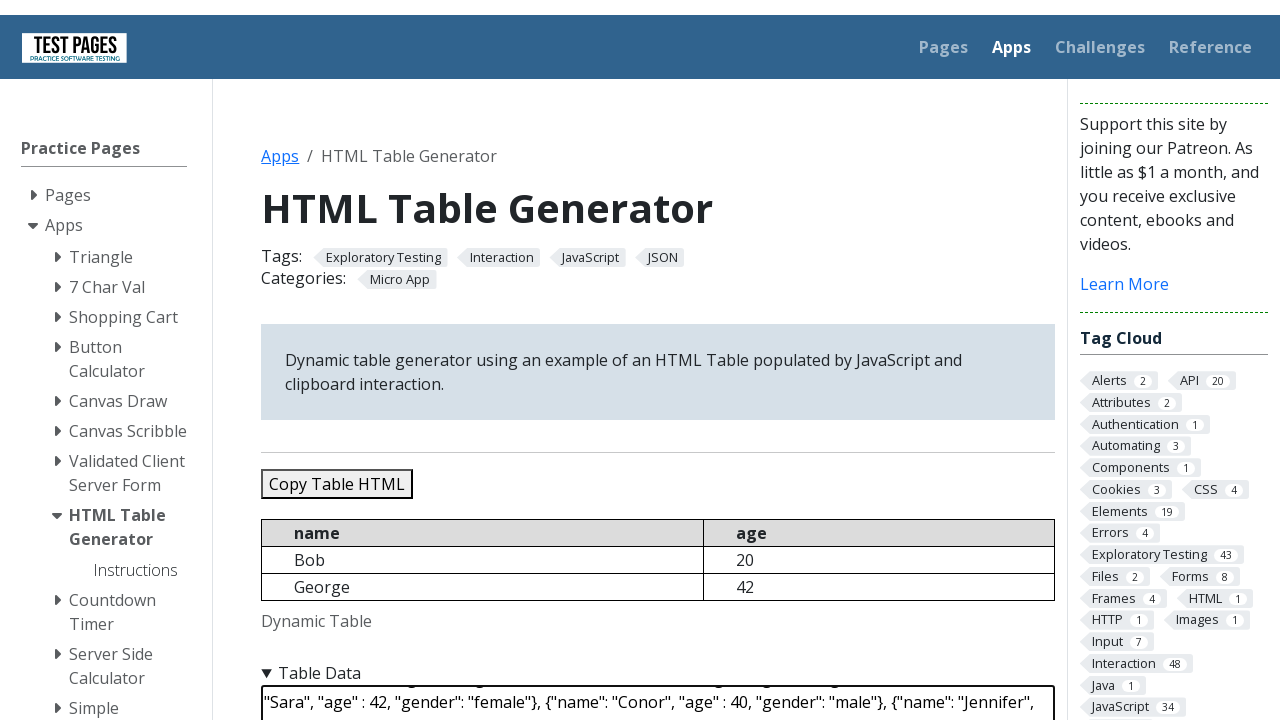

Clicked Refresh Table button at (359, 360) on #refreshtable
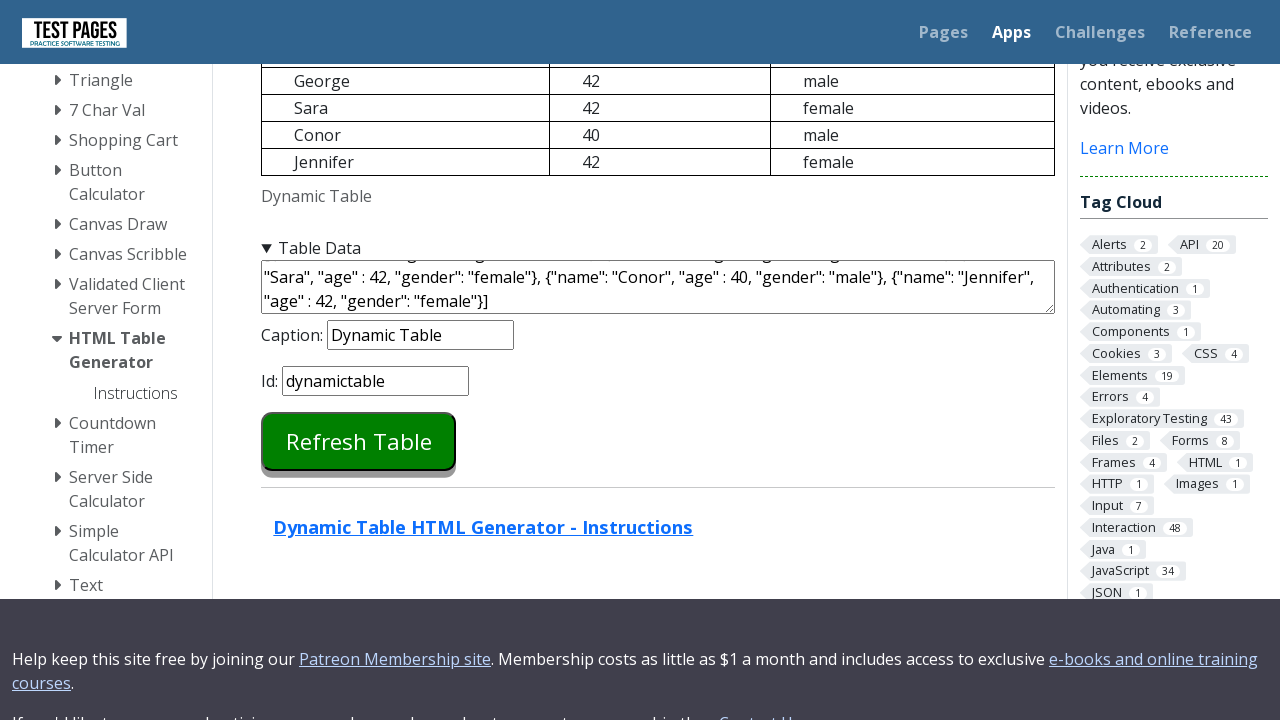

Waited for dynamic table to load with data
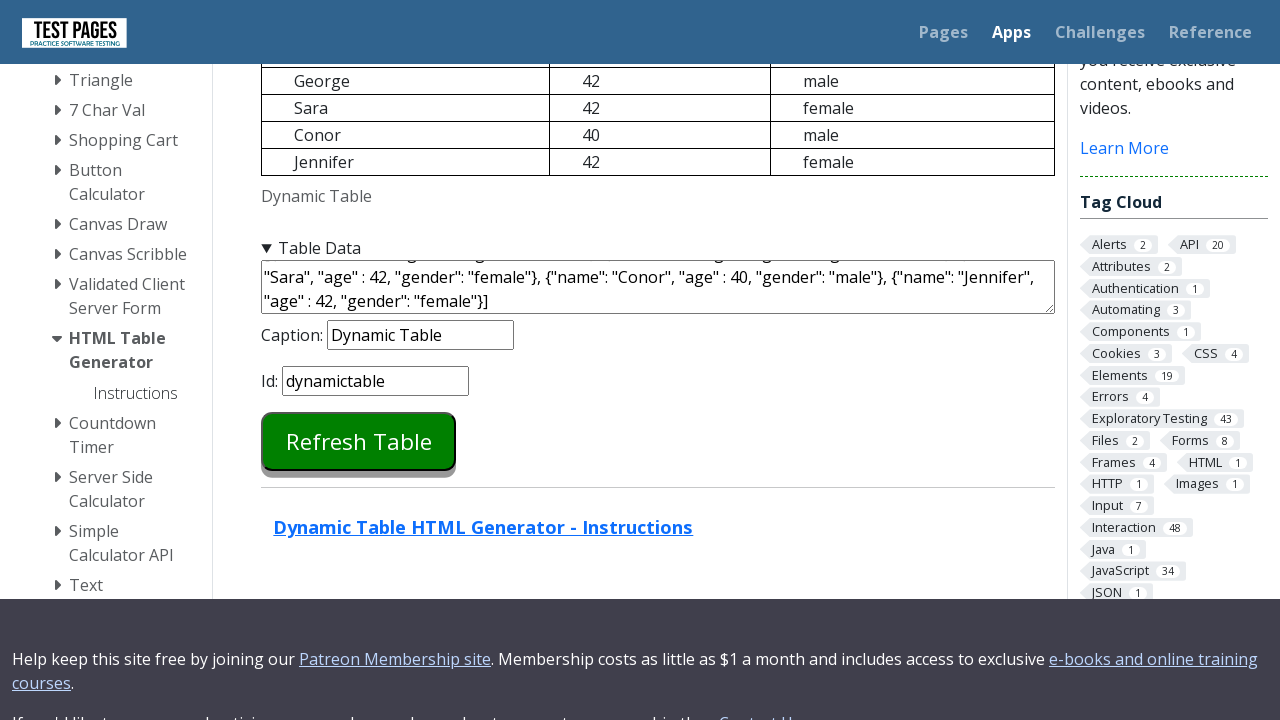

Retrieved table text content for verification
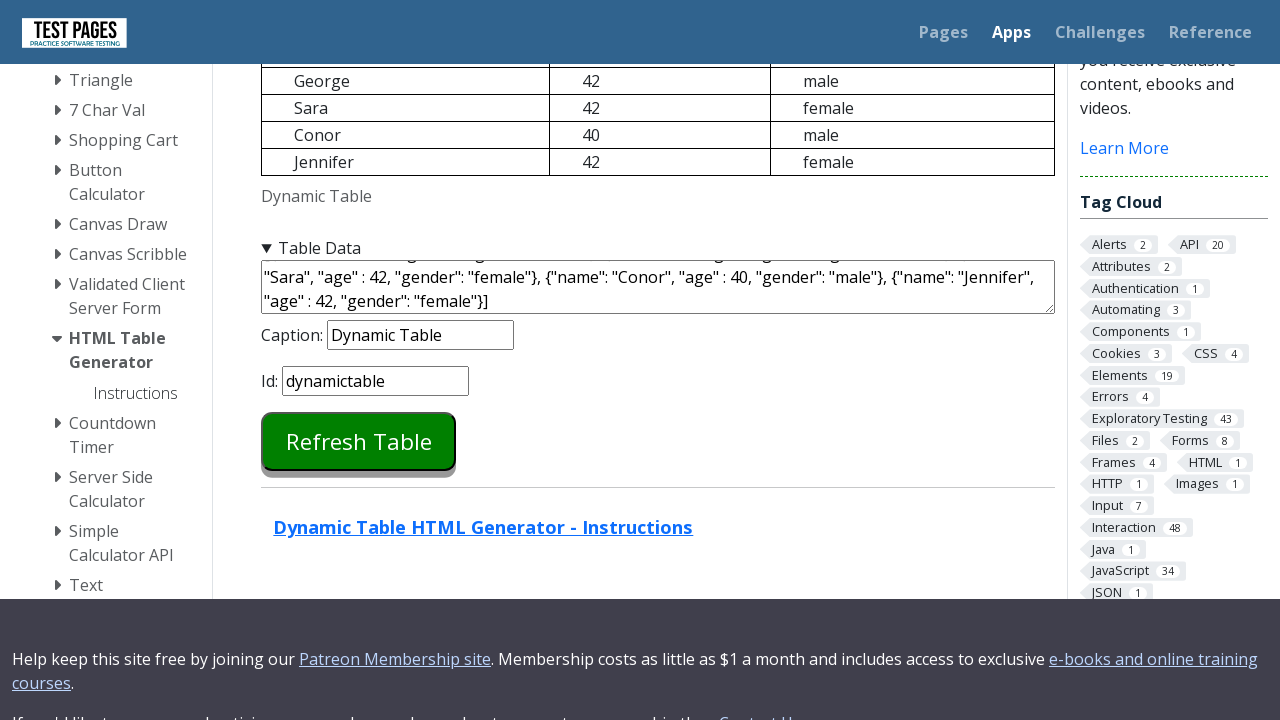

Verified table contains Bob with age 20
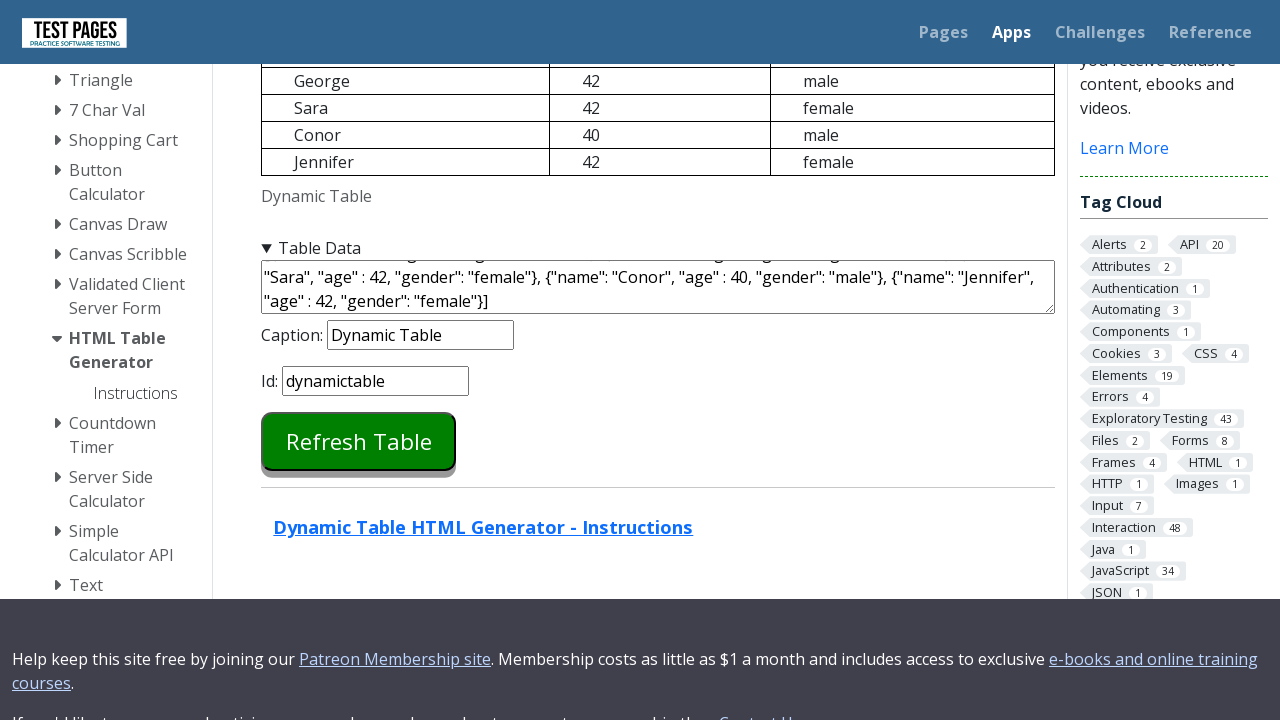

Verified table contains George with age 42
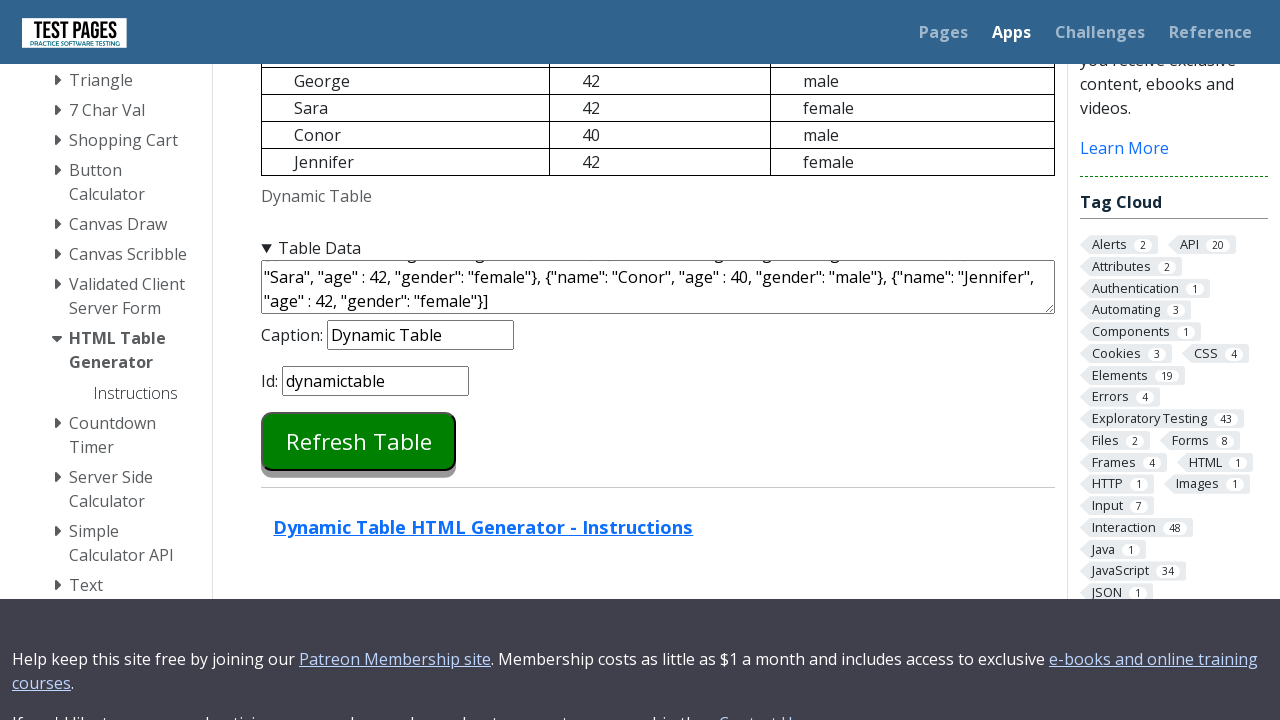

Verified table contains Sara with gender female
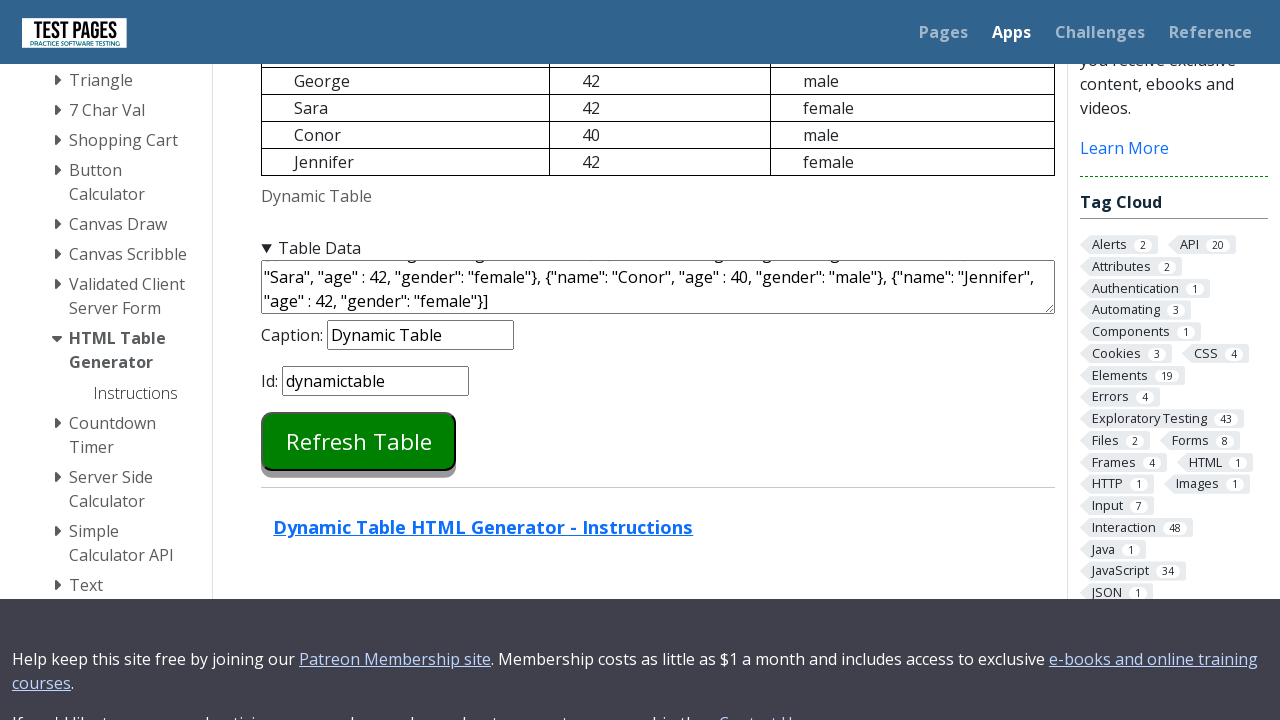

Verified table contains Conor with age 40
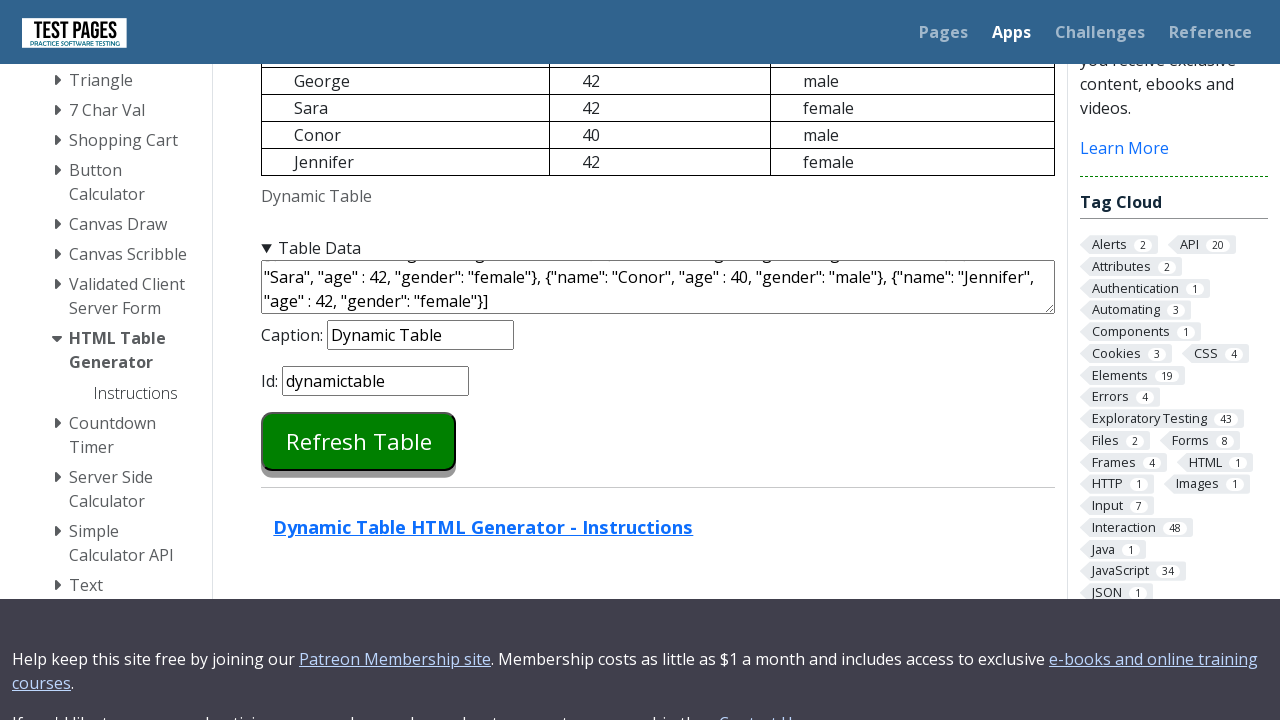

Verified table contains Jennifer
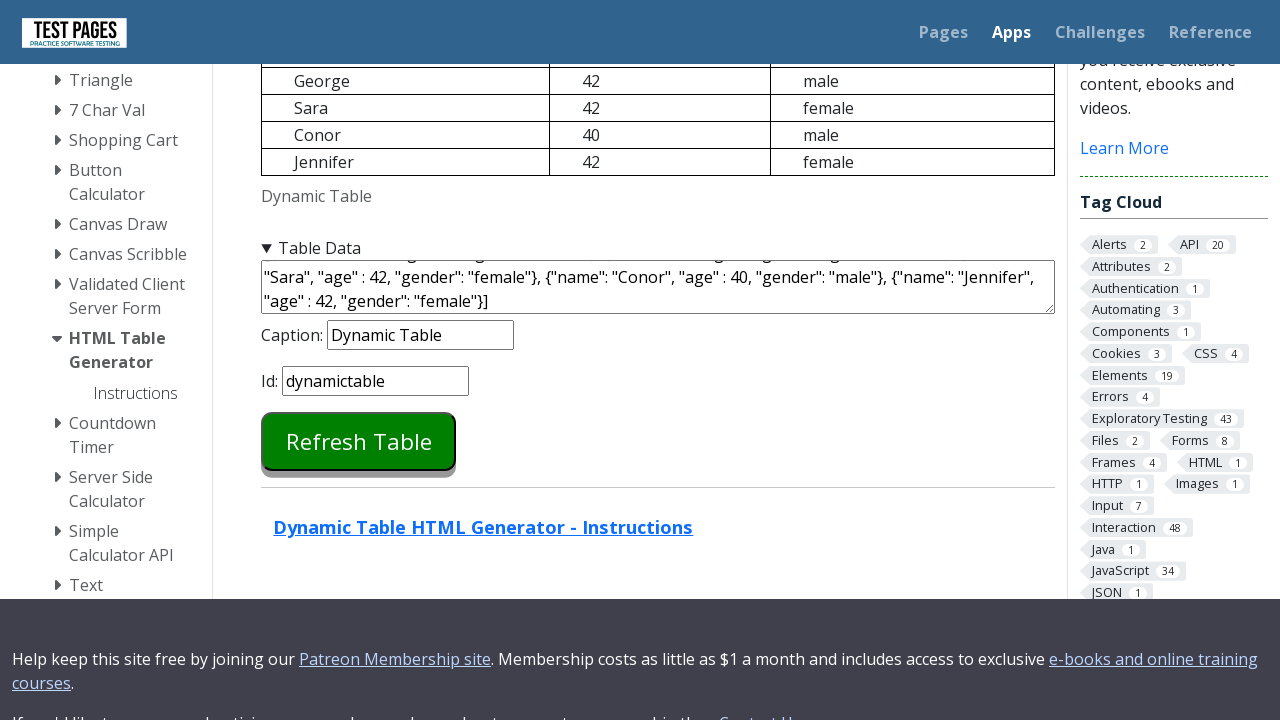

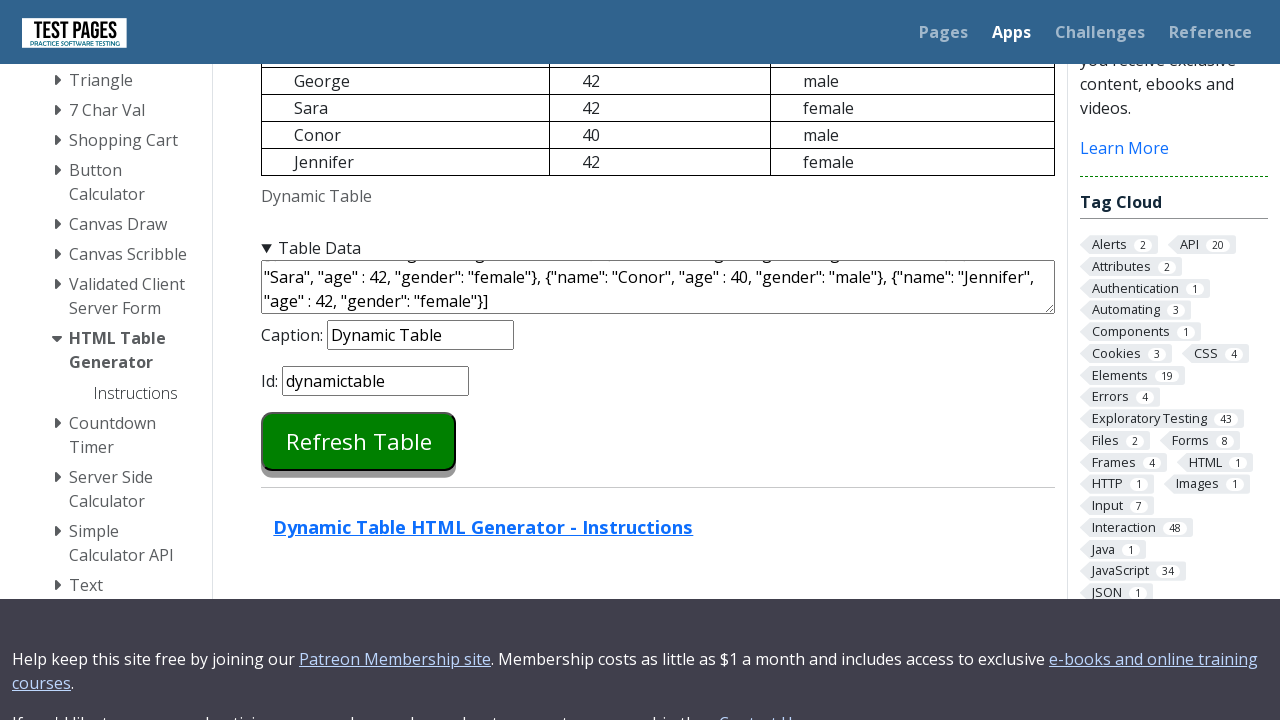